Verifies the Selenium homepage loads correctly by accessing the page body content and maximizing the browser window

Starting URL: https://selenium.dev/

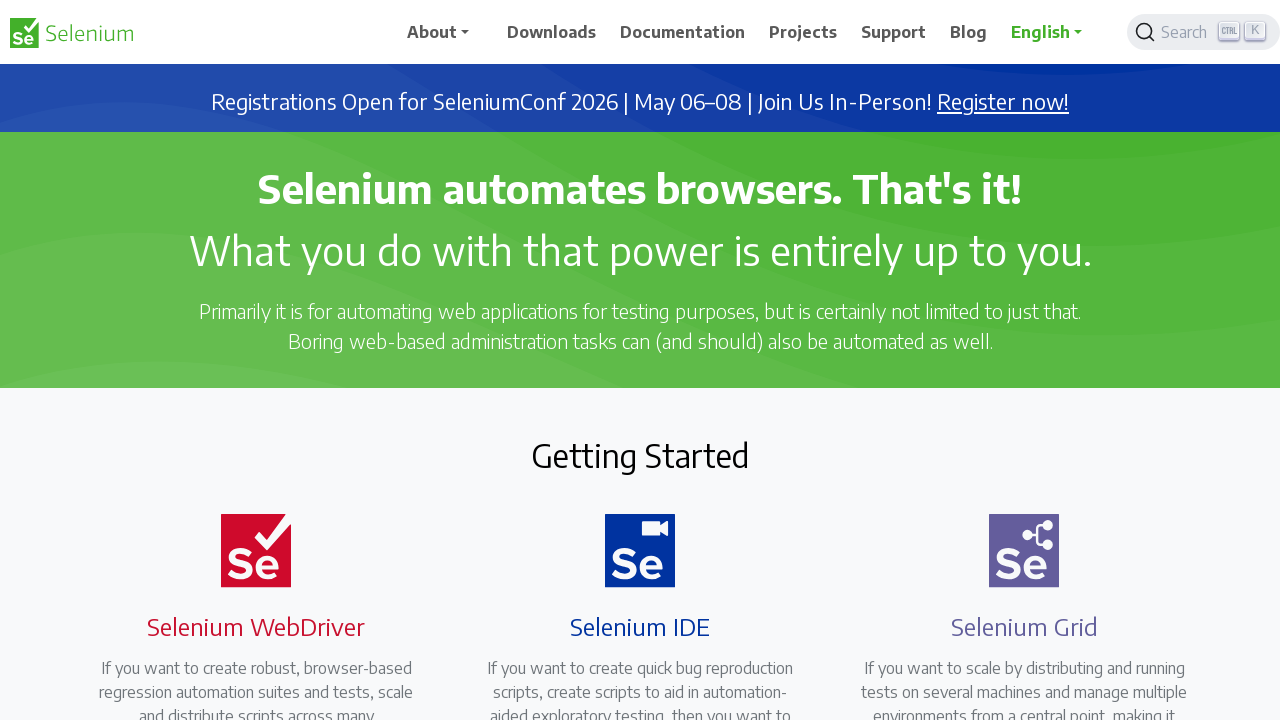

Waited for body element to load
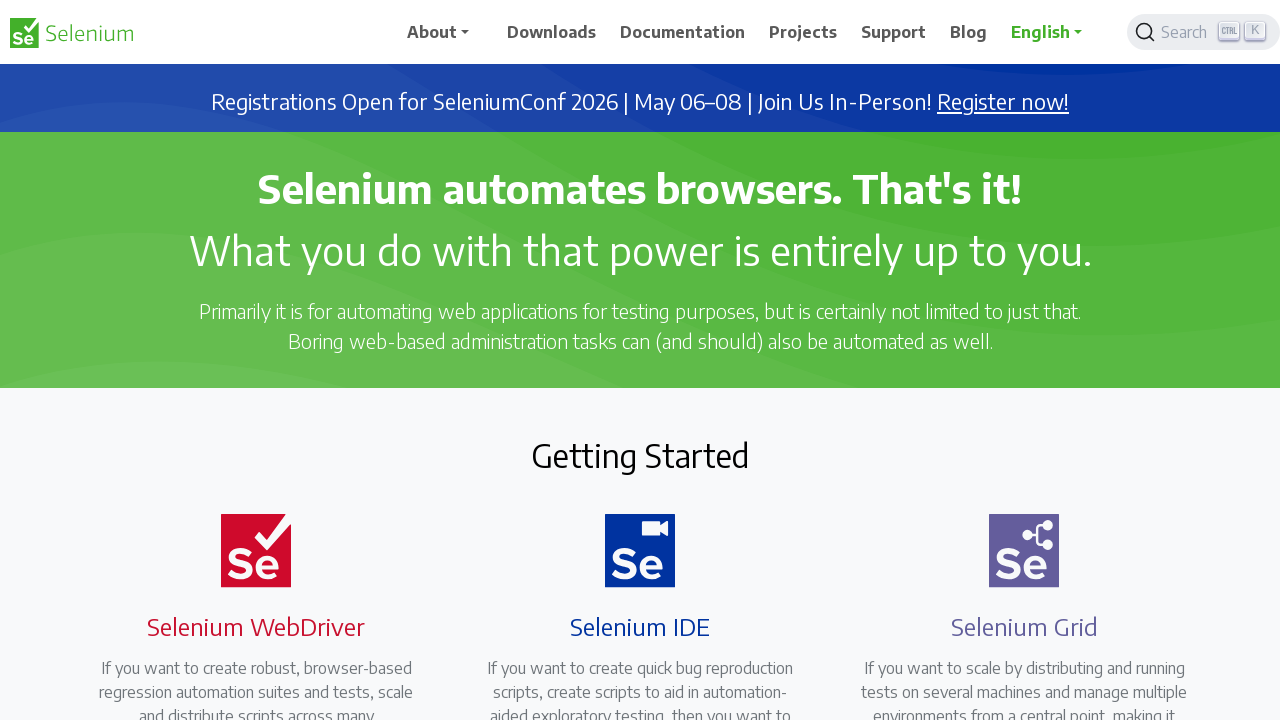

Retrieved body text content to verify Selenium homepage loaded
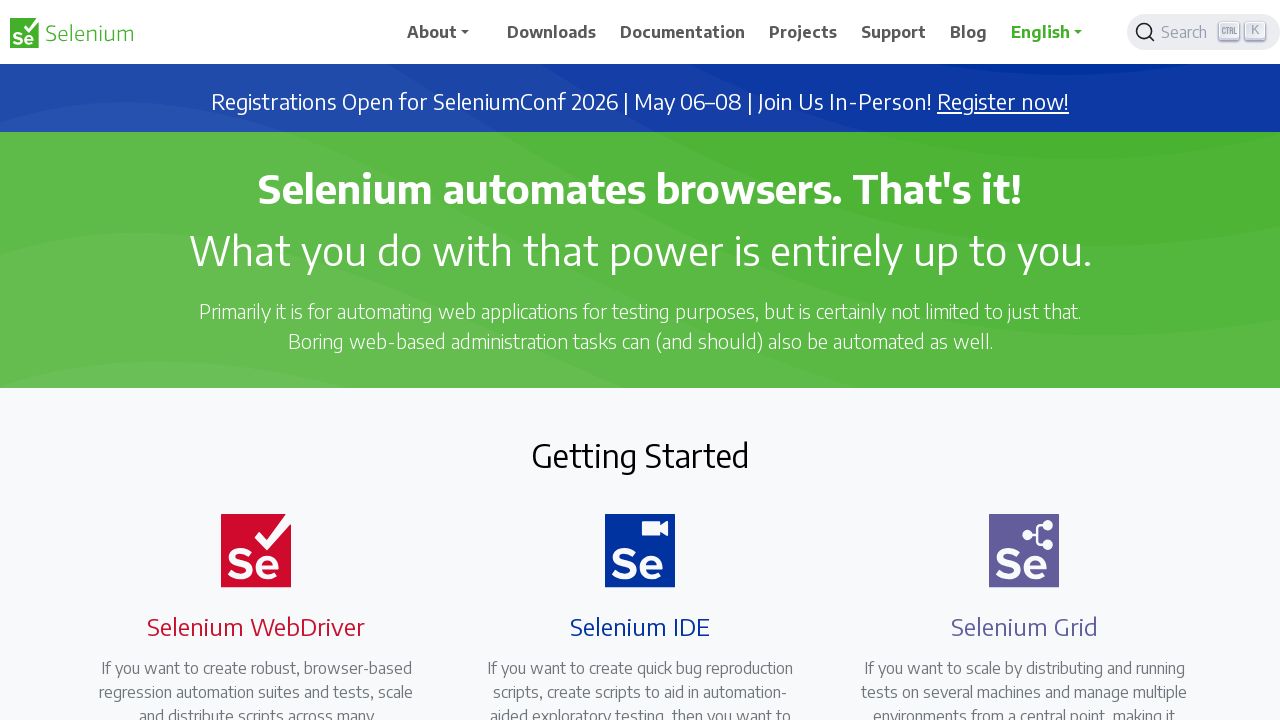

Maximized browser window to 1920x1080
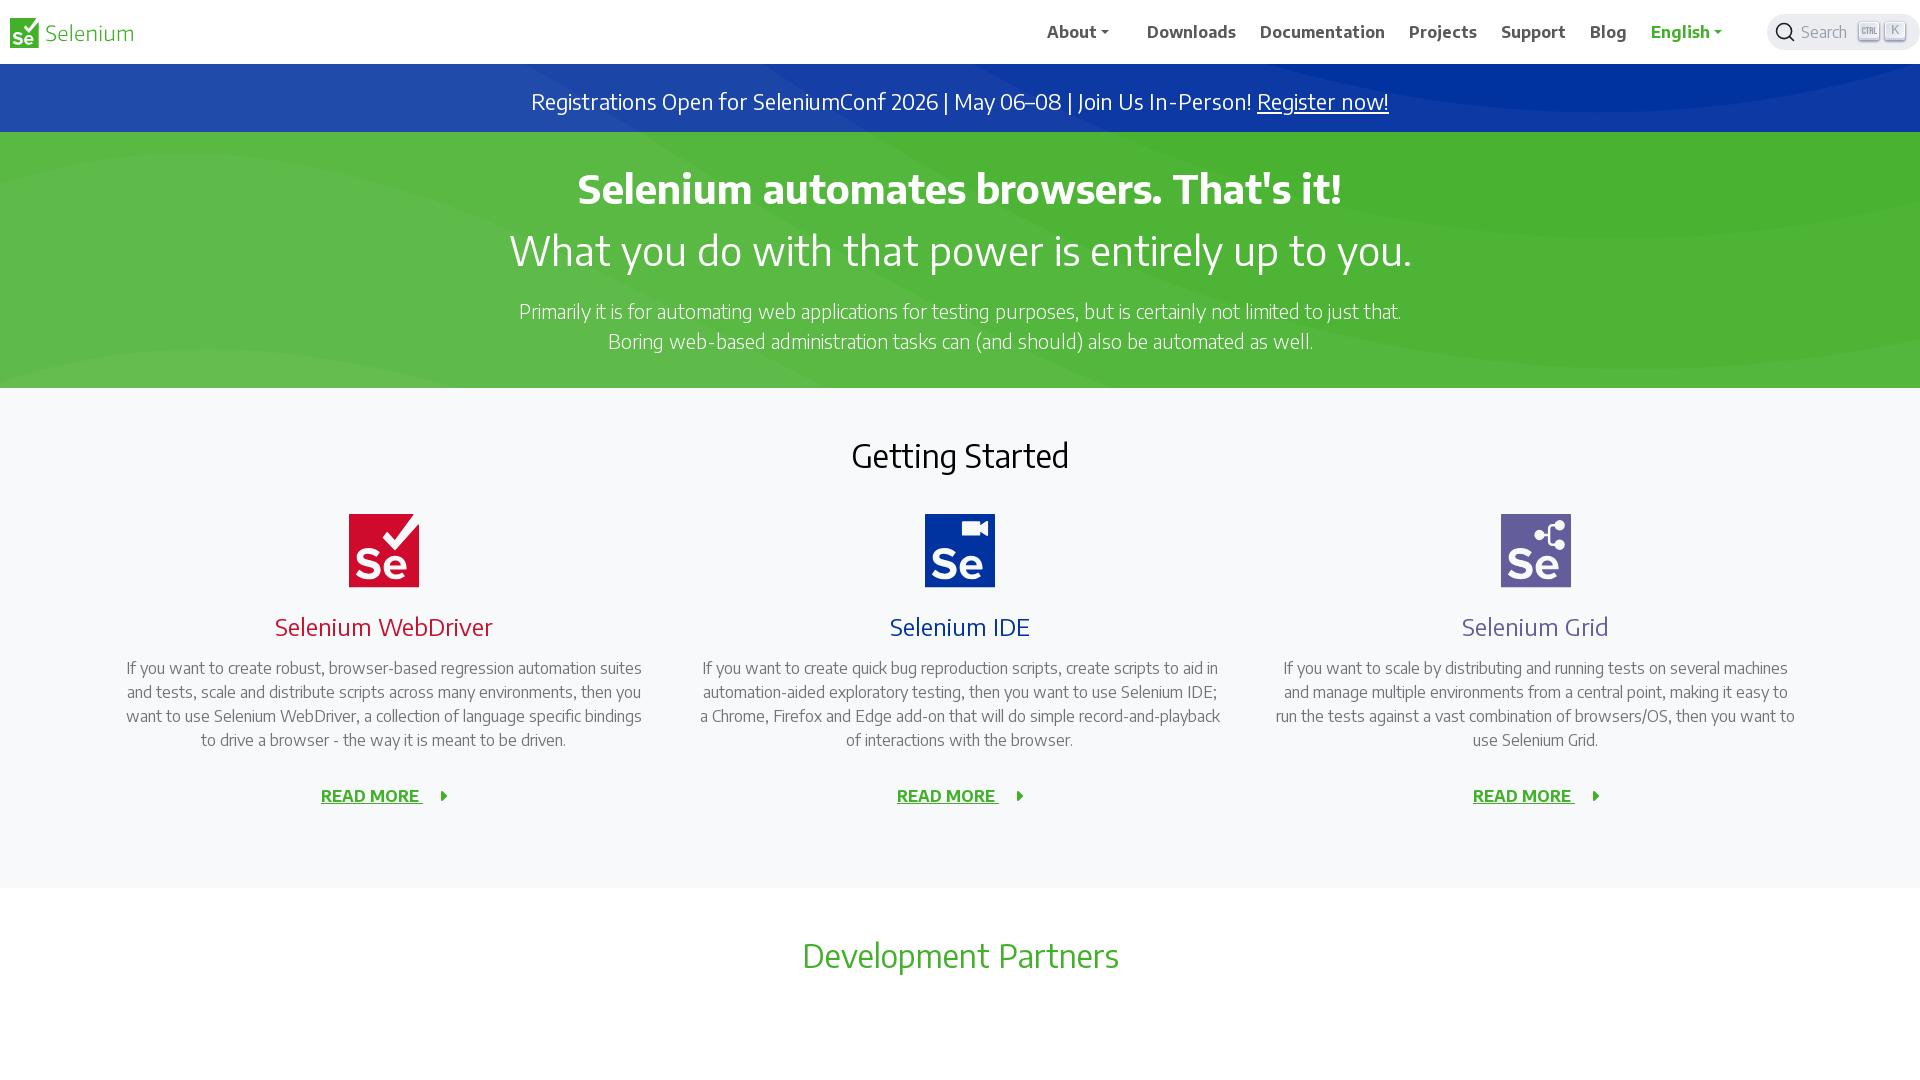

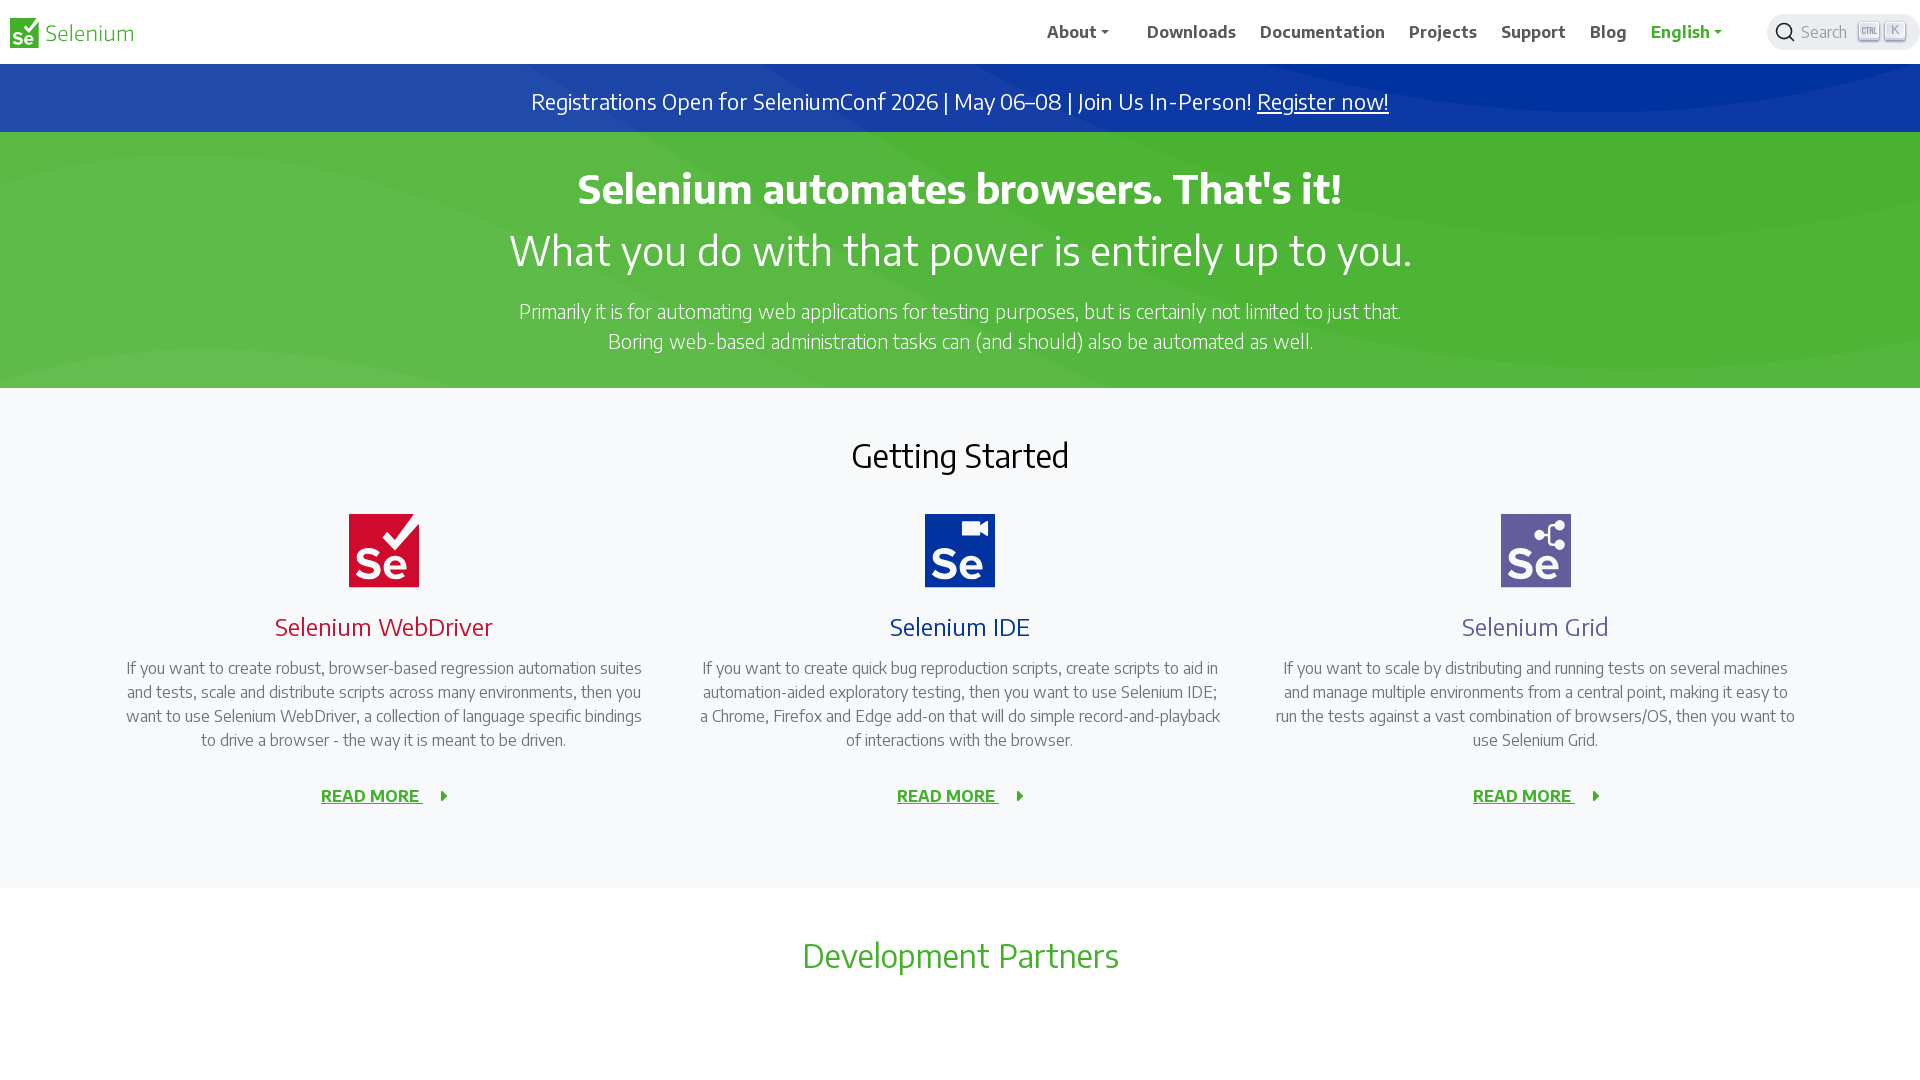